Tests confirm alert by clicking a button, dismissing the confirmation dialog, and verifying the cancel result

Starting URL: https://demoqa.com/alerts

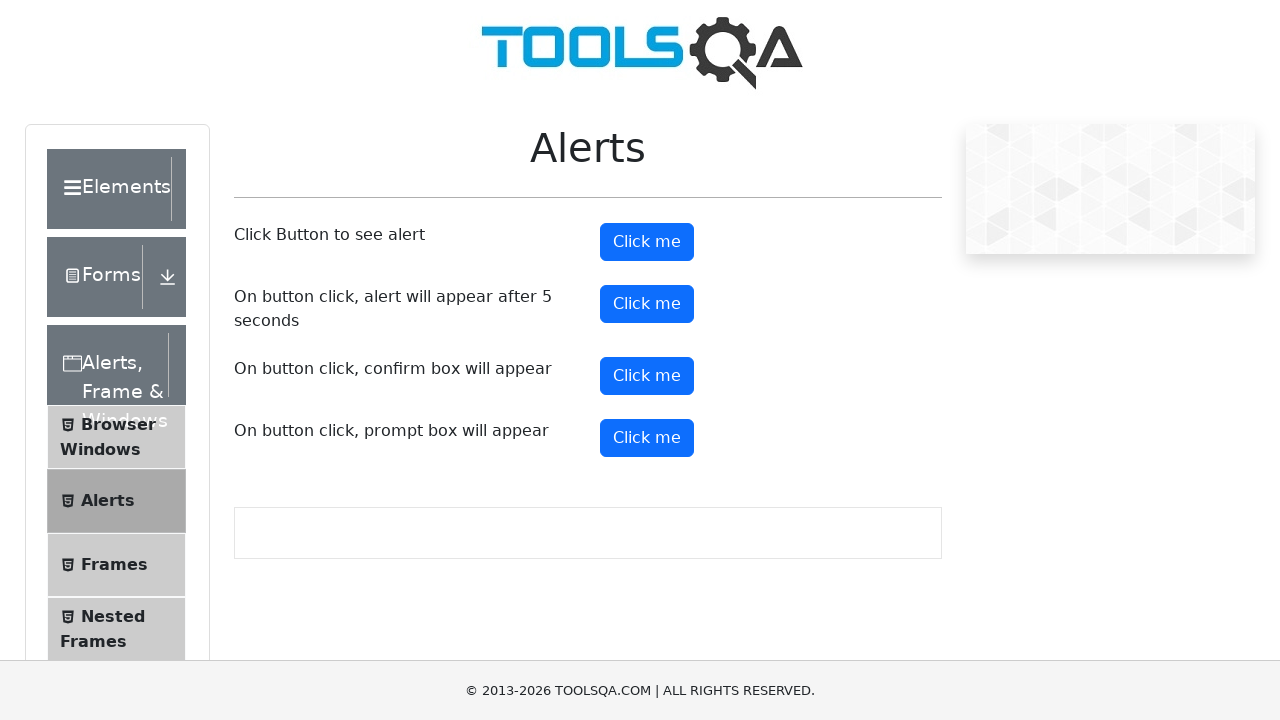

Set up dialog handler to dismiss confirmation dialogs
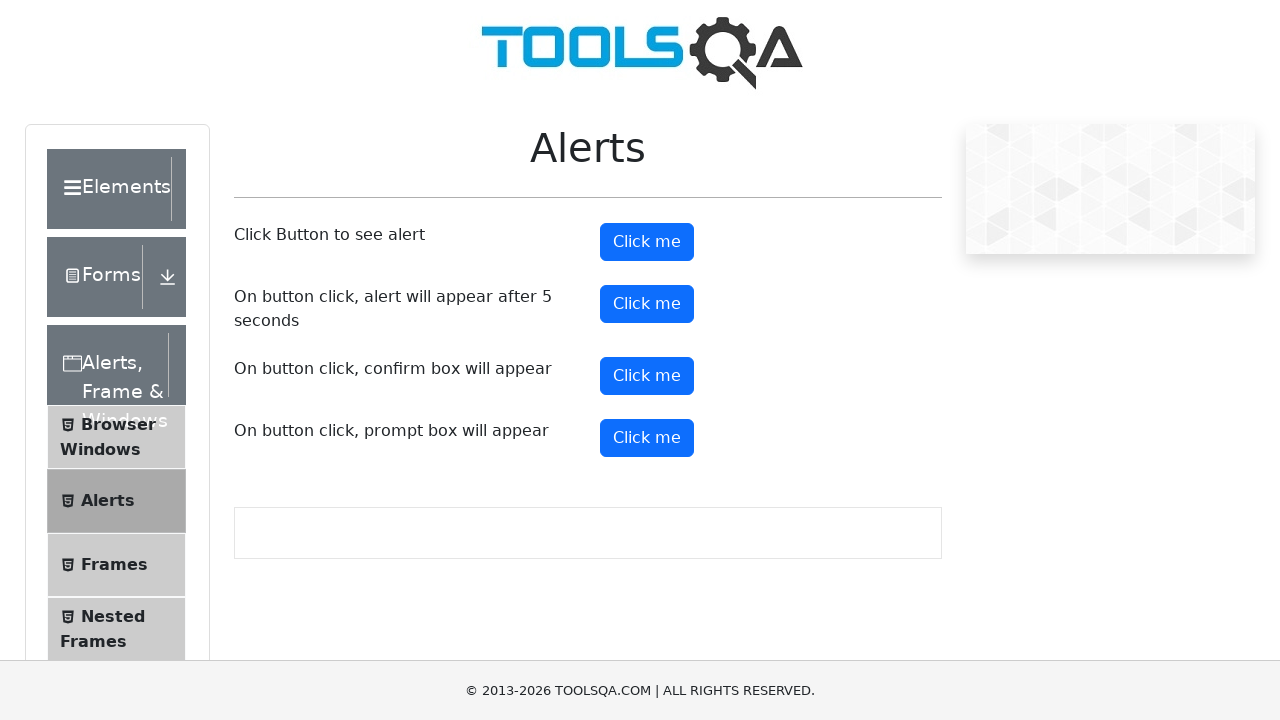

Scrolled to confirm button
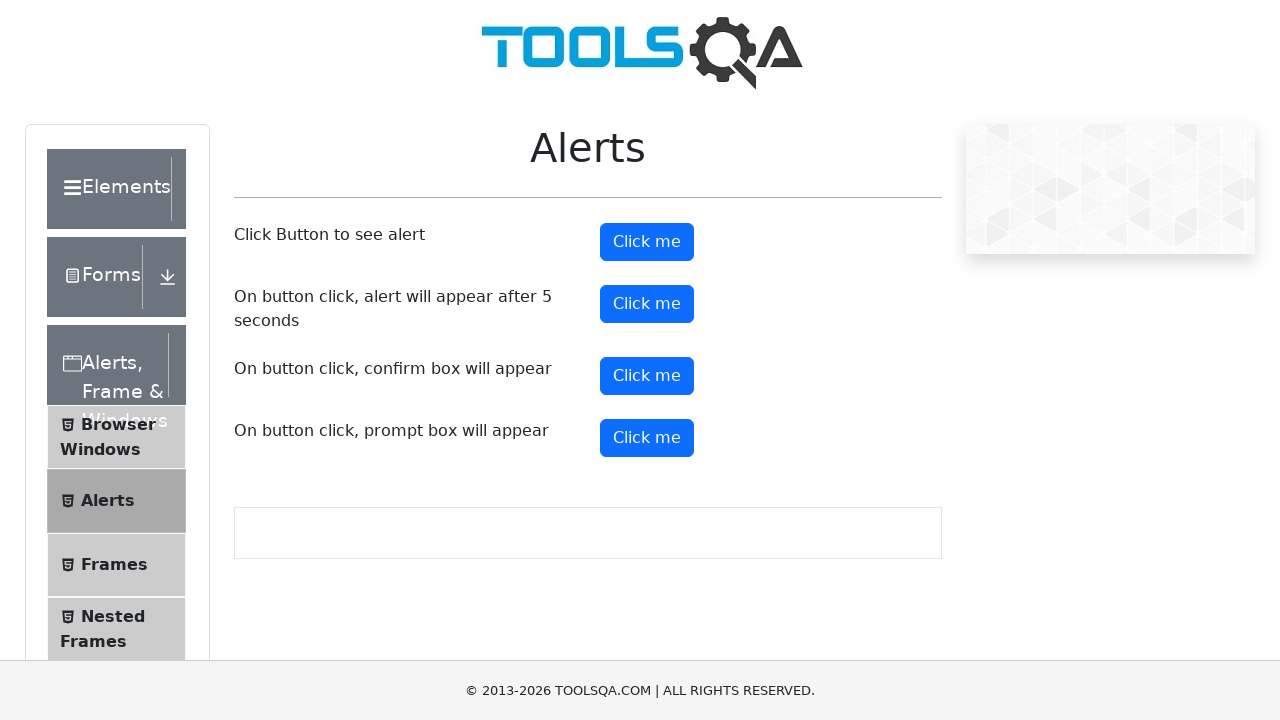

Clicked the confirm button to trigger alert at (647, 376) on #confirmButton
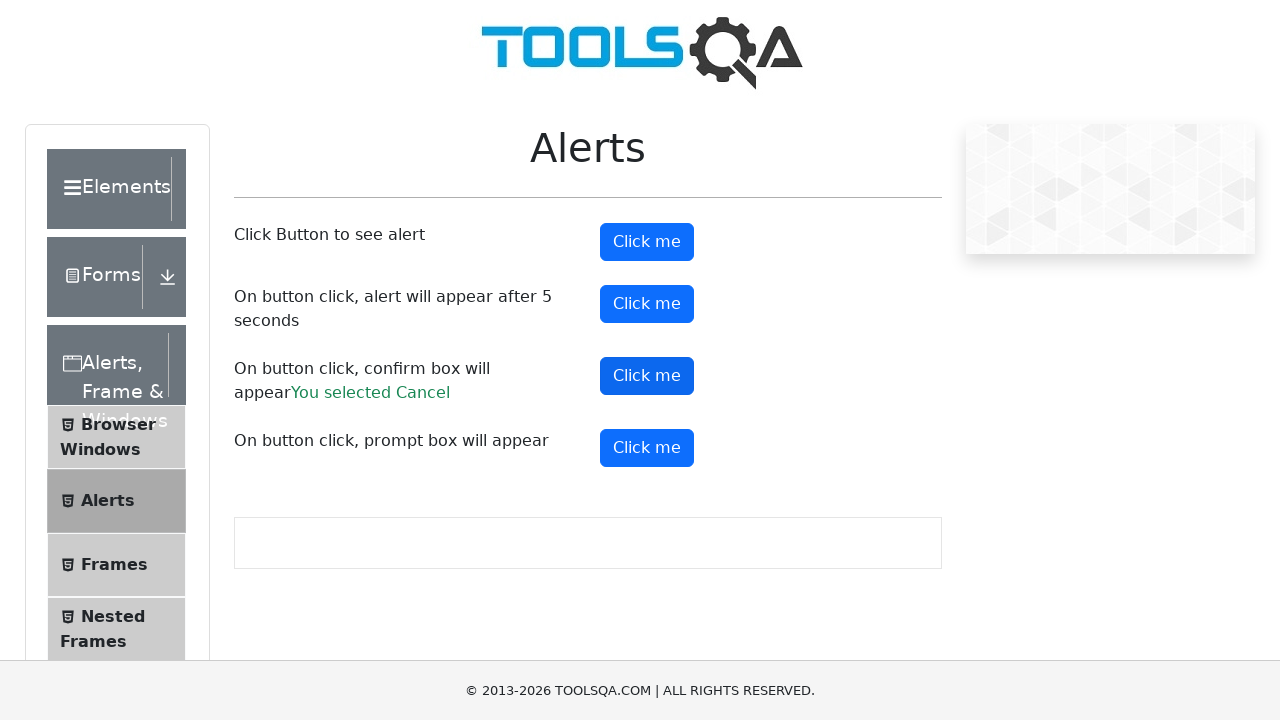

Confirmed result text appeared after dismissing confirmation dialog
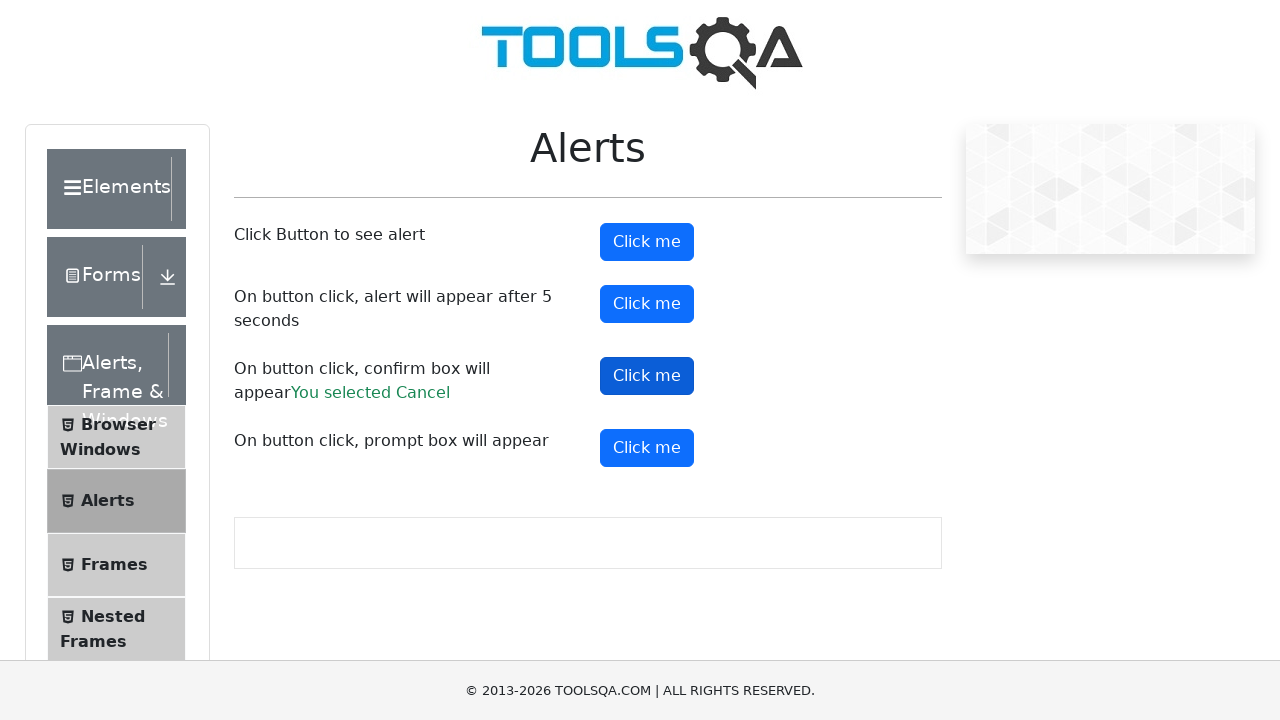

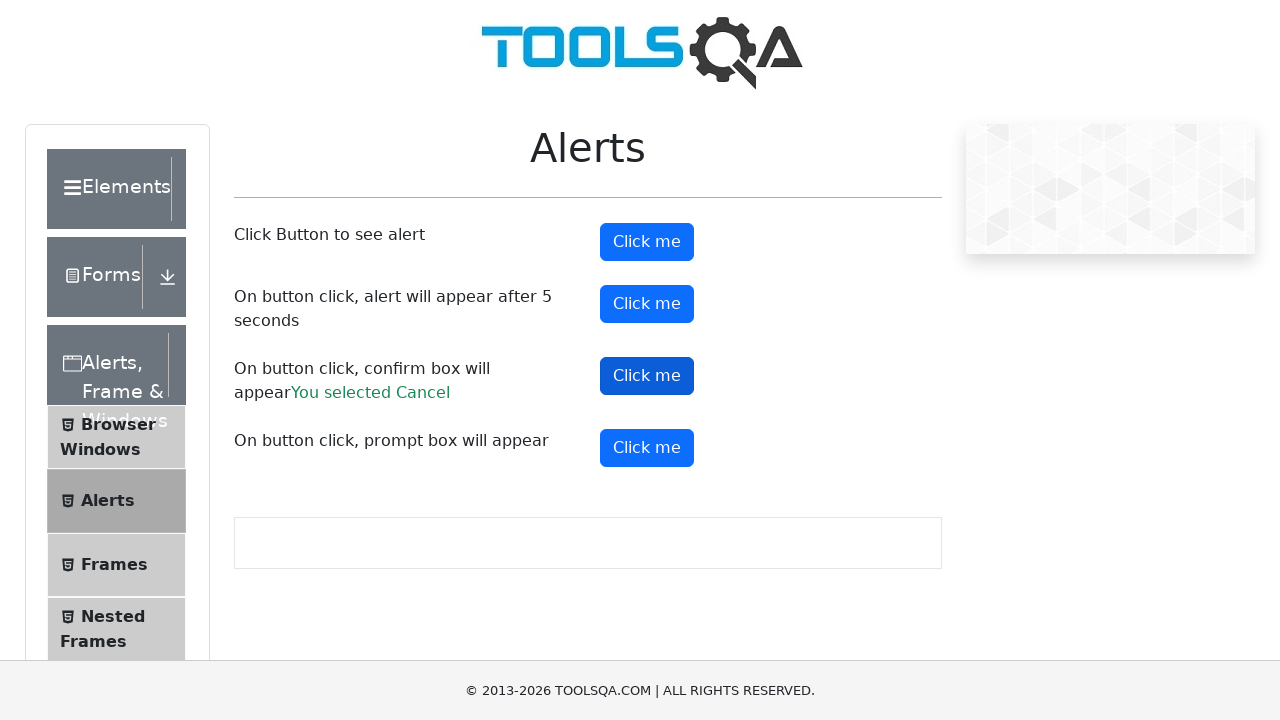